Tests table sorting functionality by clicking on a column header to sort, then navigates through paginated results using the Next button to find a specific item (Rice).

Starting URL: https://rahulshettyacademy.com/seleniumPractise/#/offers

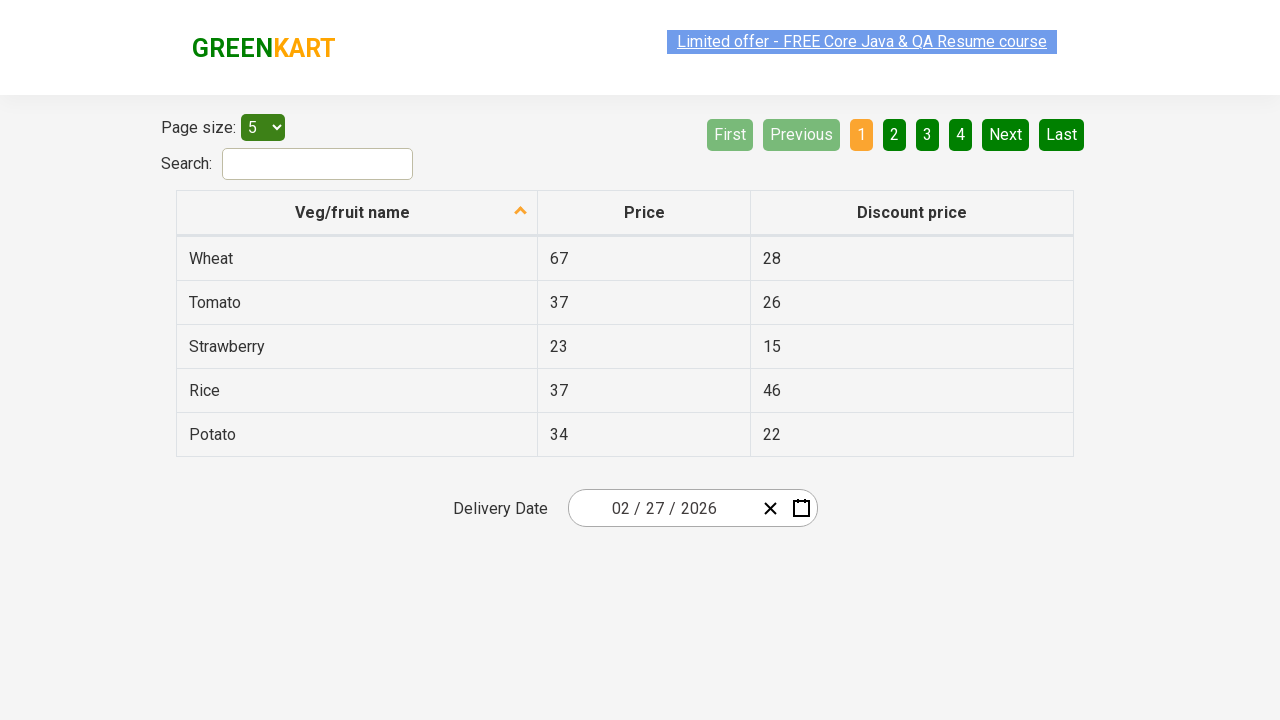

Clicked first column header to sort table at (357, 213) on xpath=//tr/th[1]
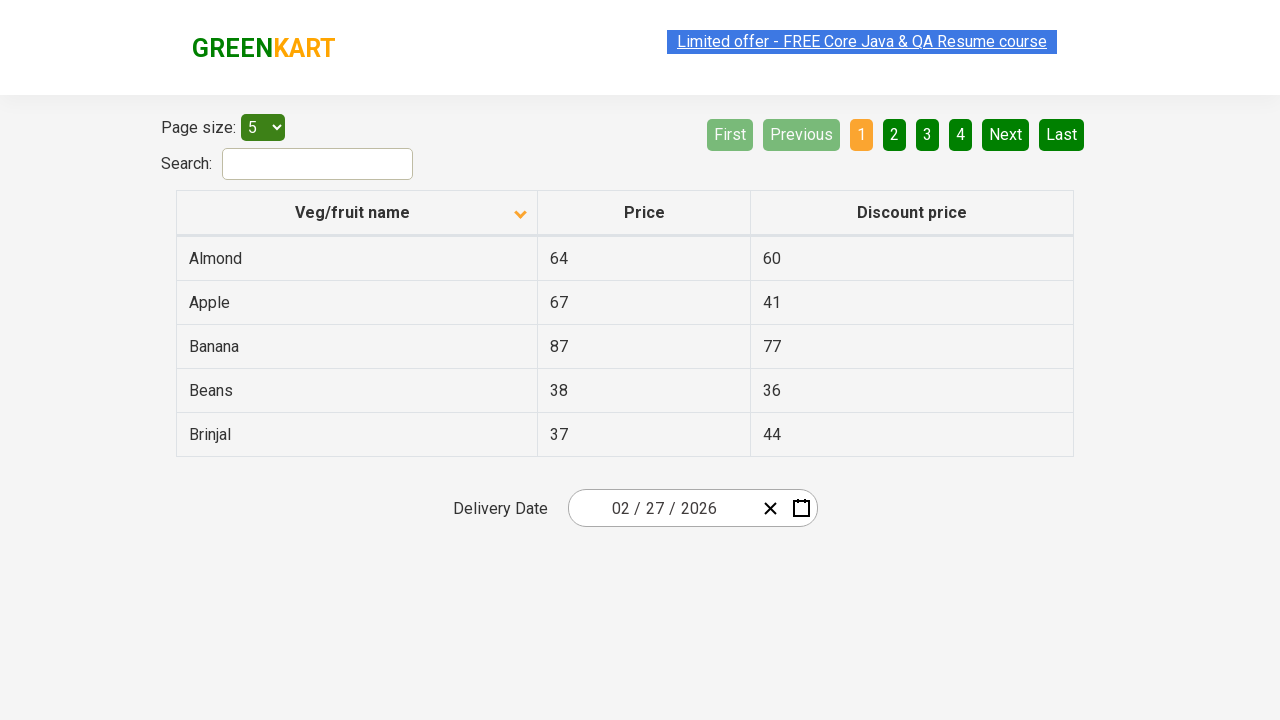

Table rows loaded and visible
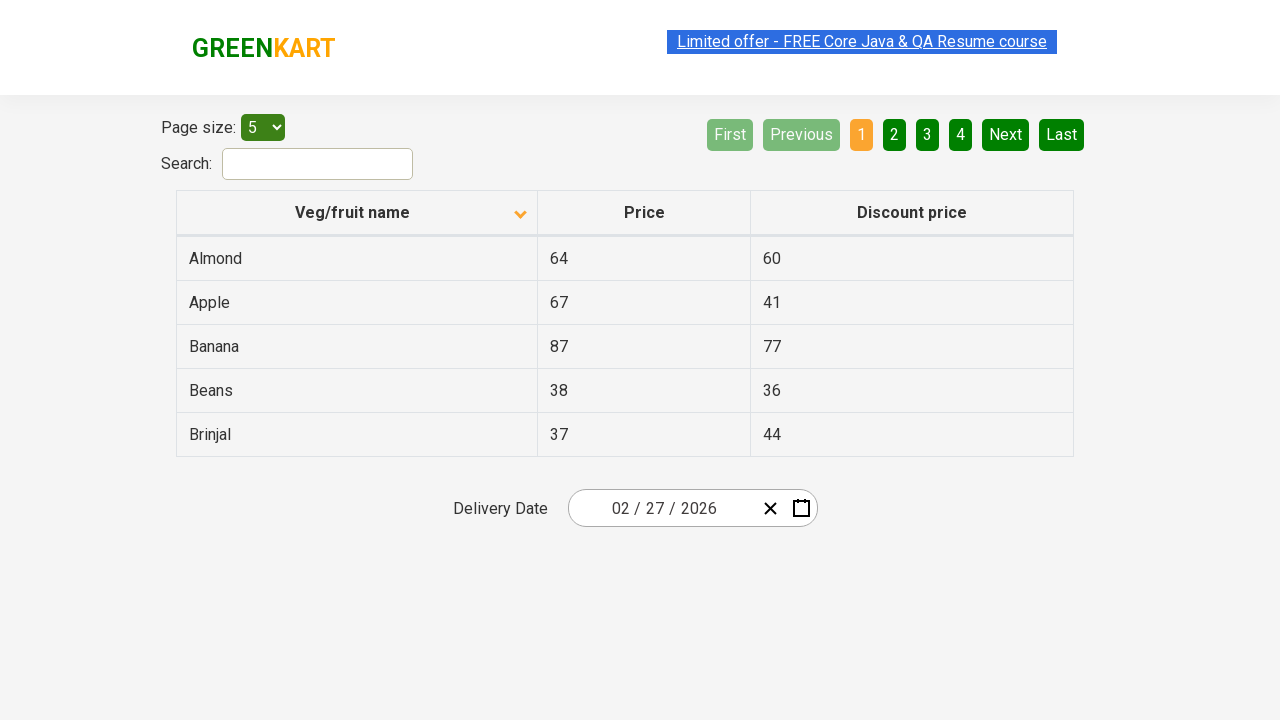

Captured all text from first column
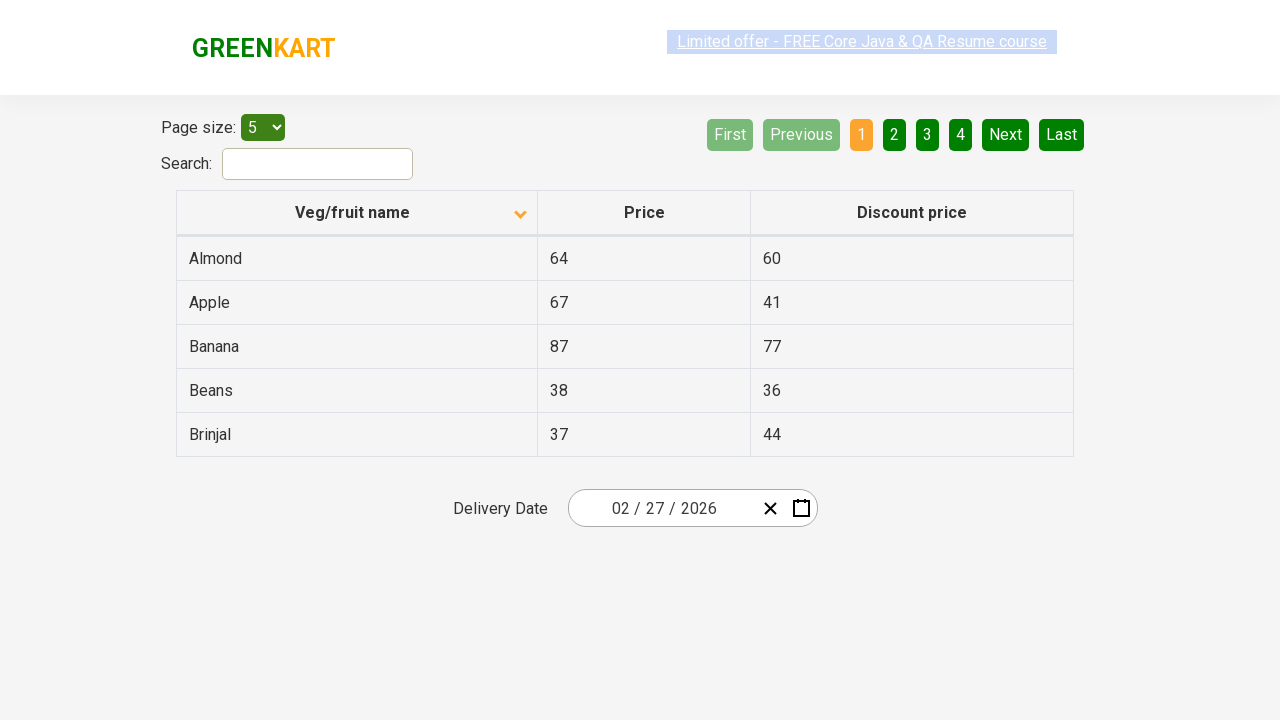

Verified that table is sorted correctly
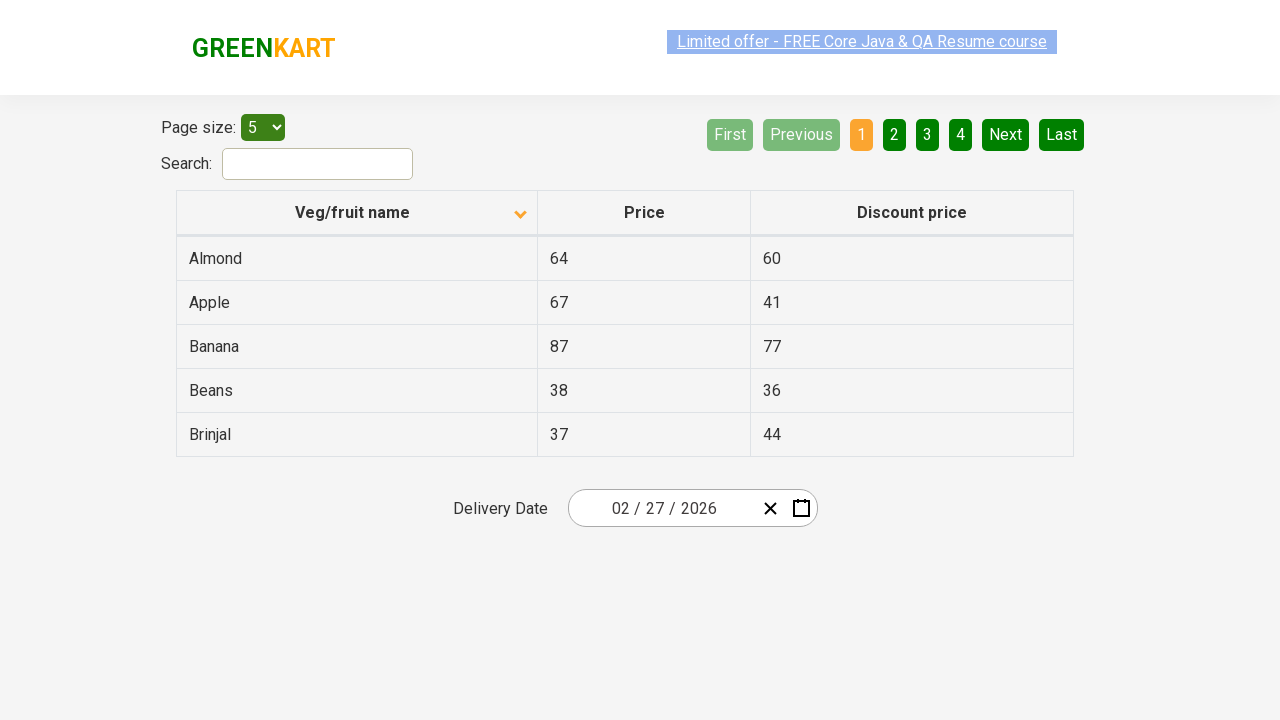

Clicked Next button to navigate to next page at (1006, 134) on [aria-label='Next']
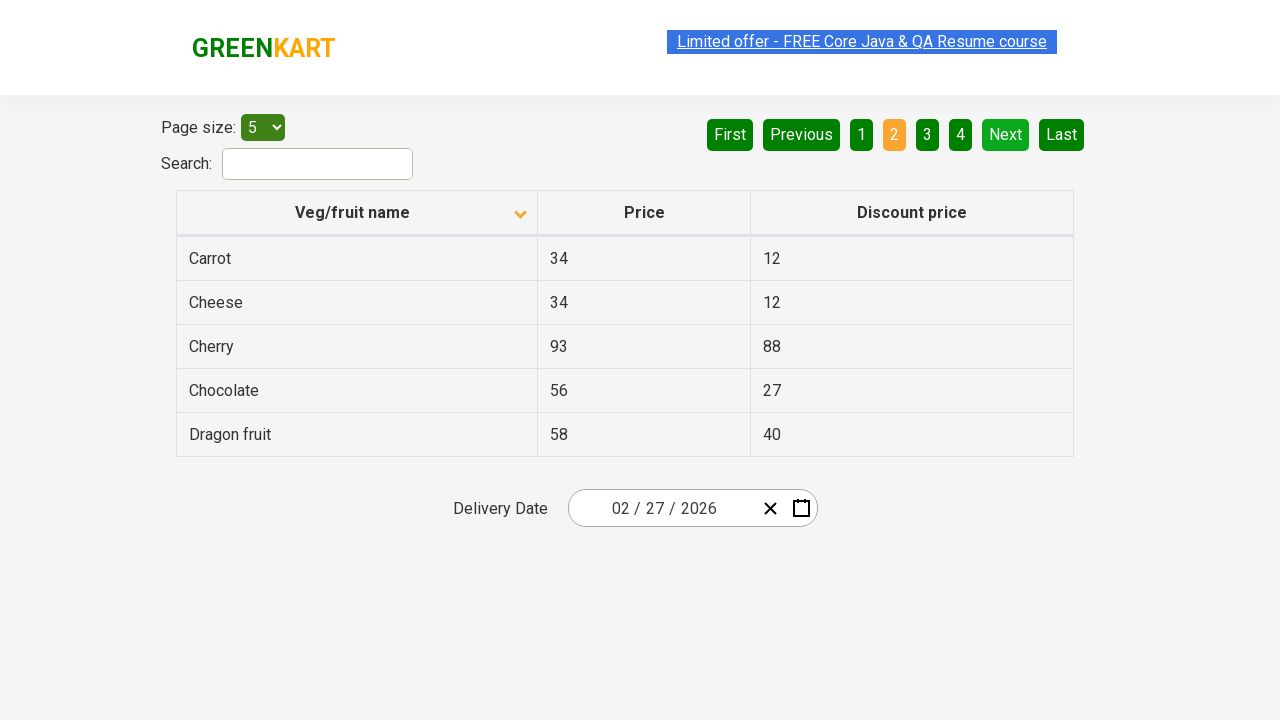

Waited for next page to load
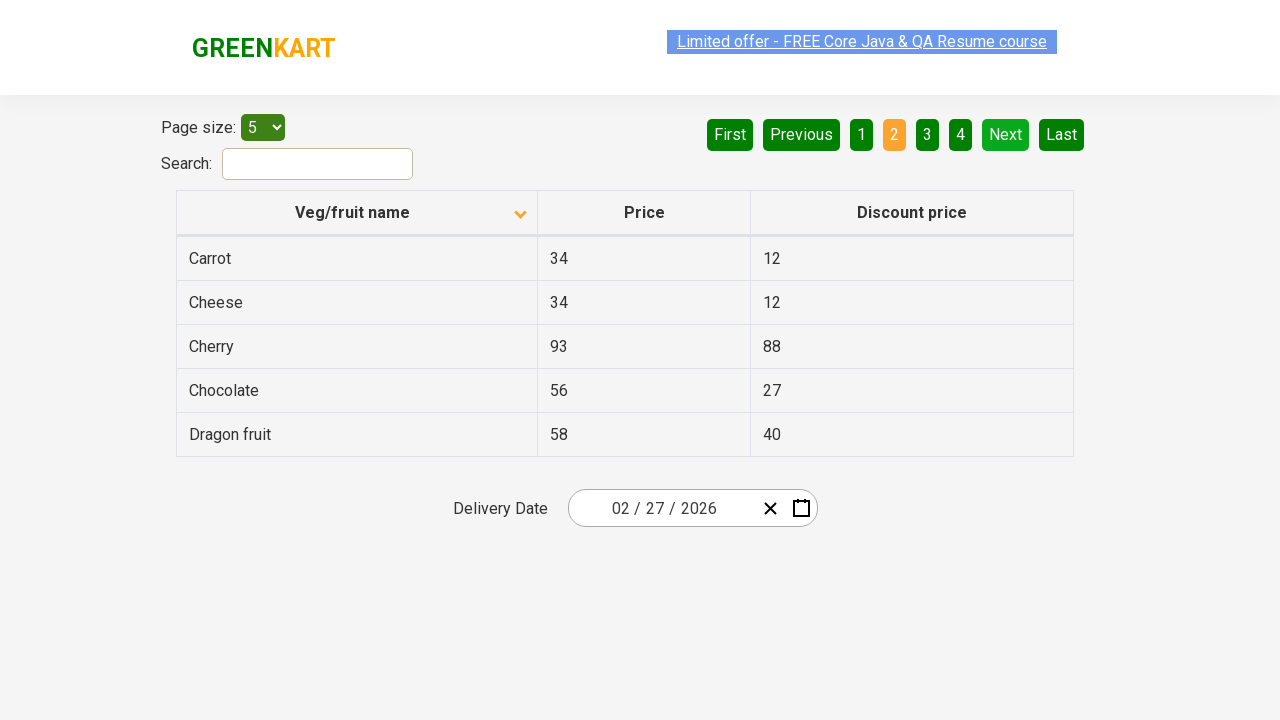

Clicked Next button to navigate to next page at (1006, 134) on [aria-label='Next']
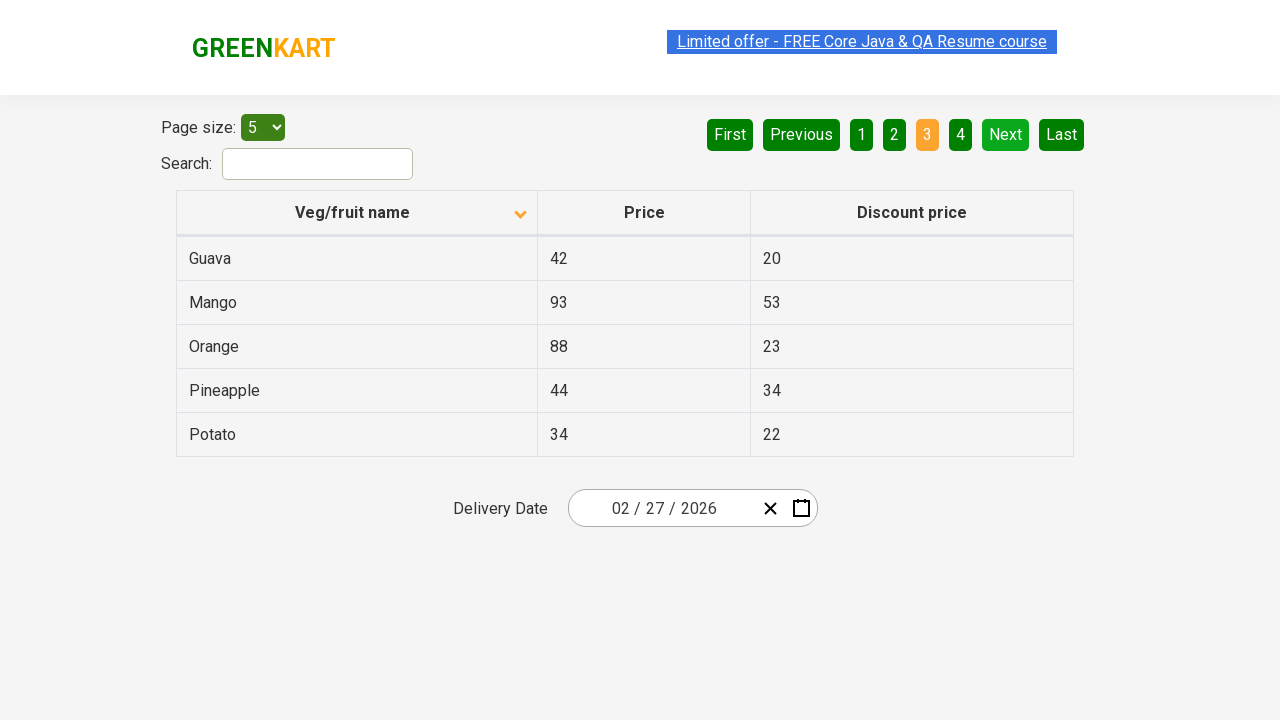

Waited for next page to load
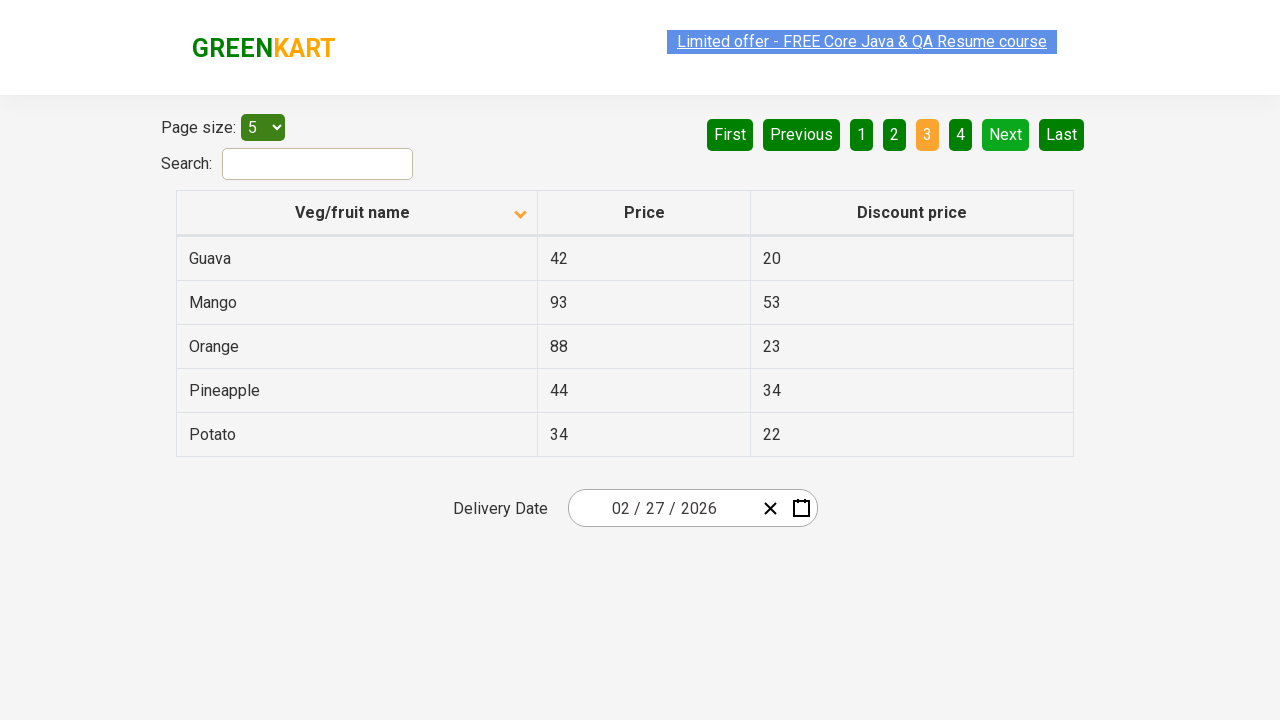

Clicked Next button to navigate to next page at (1006, 134) on [aria-label='Next']
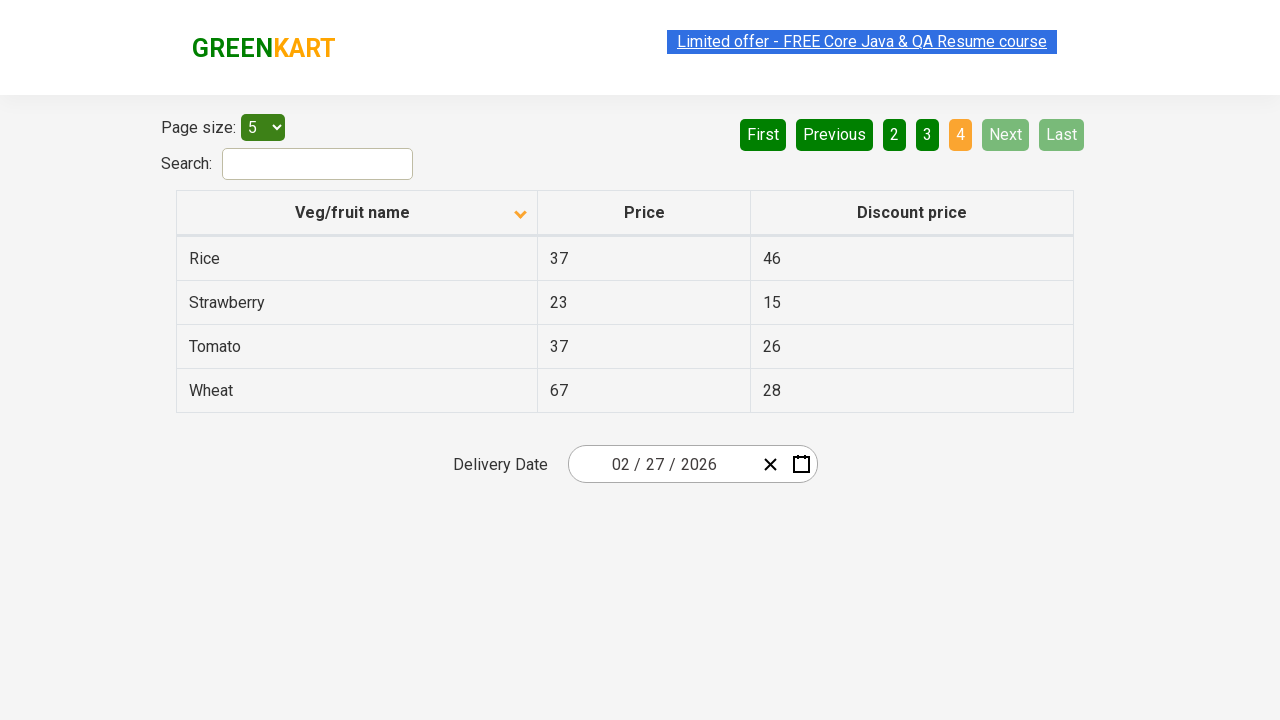

Waited for next page to load
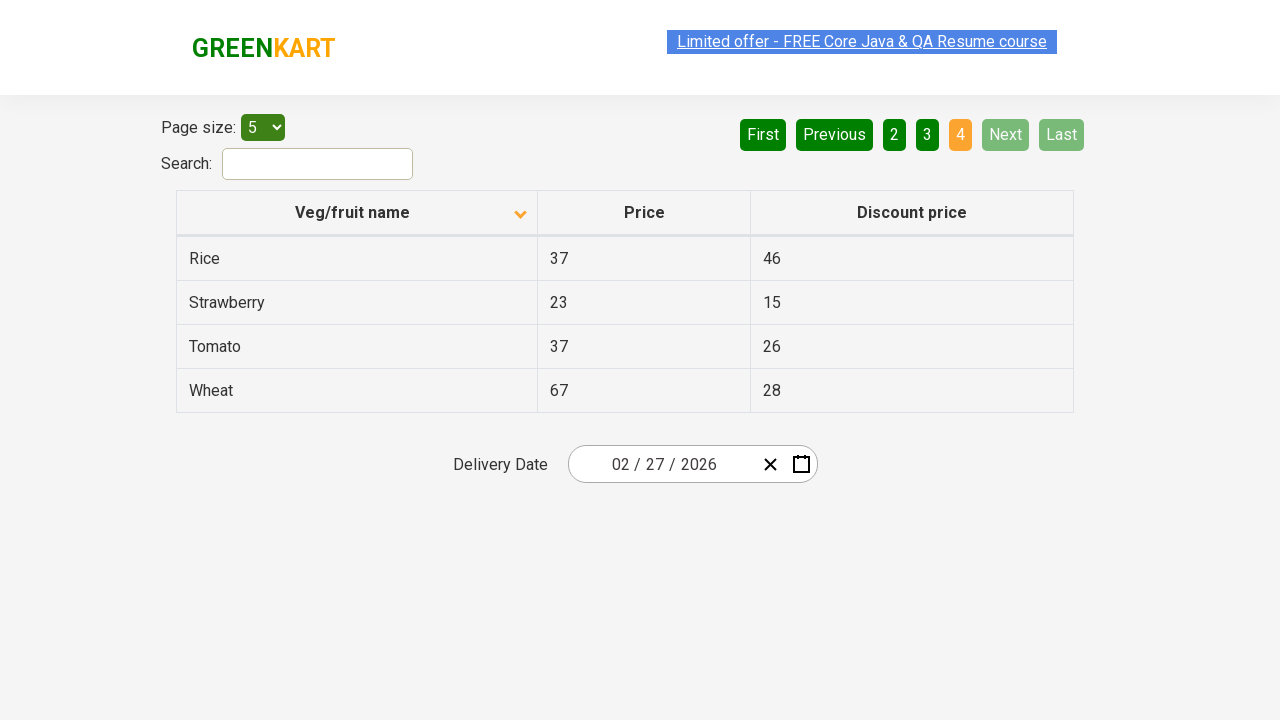

Found 'Rice' item in current page
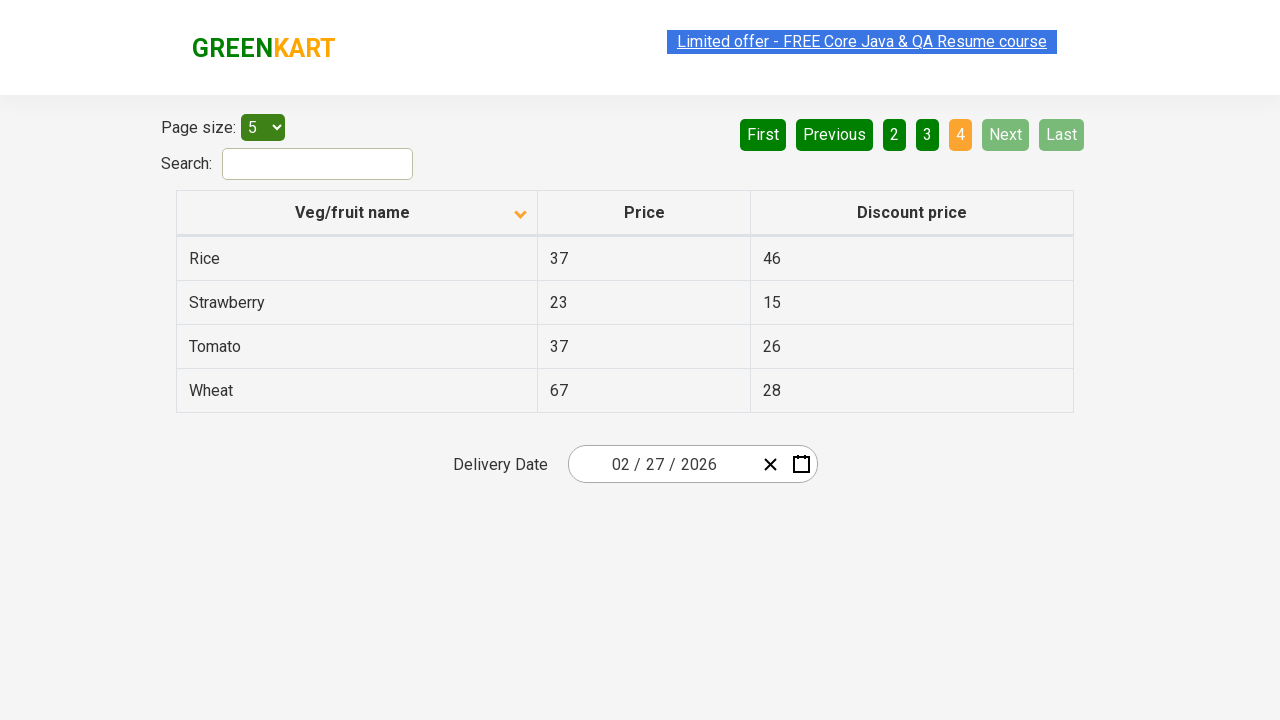

Confirmed that 'Rice' item was found in the table
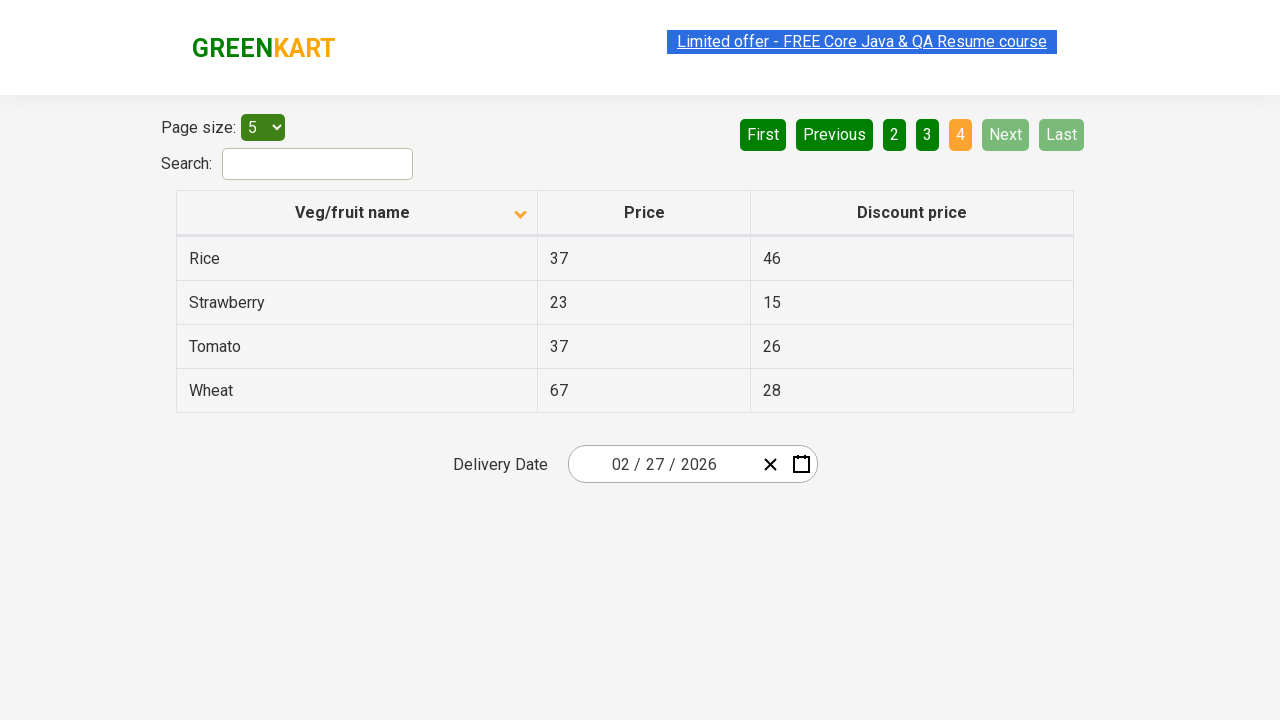

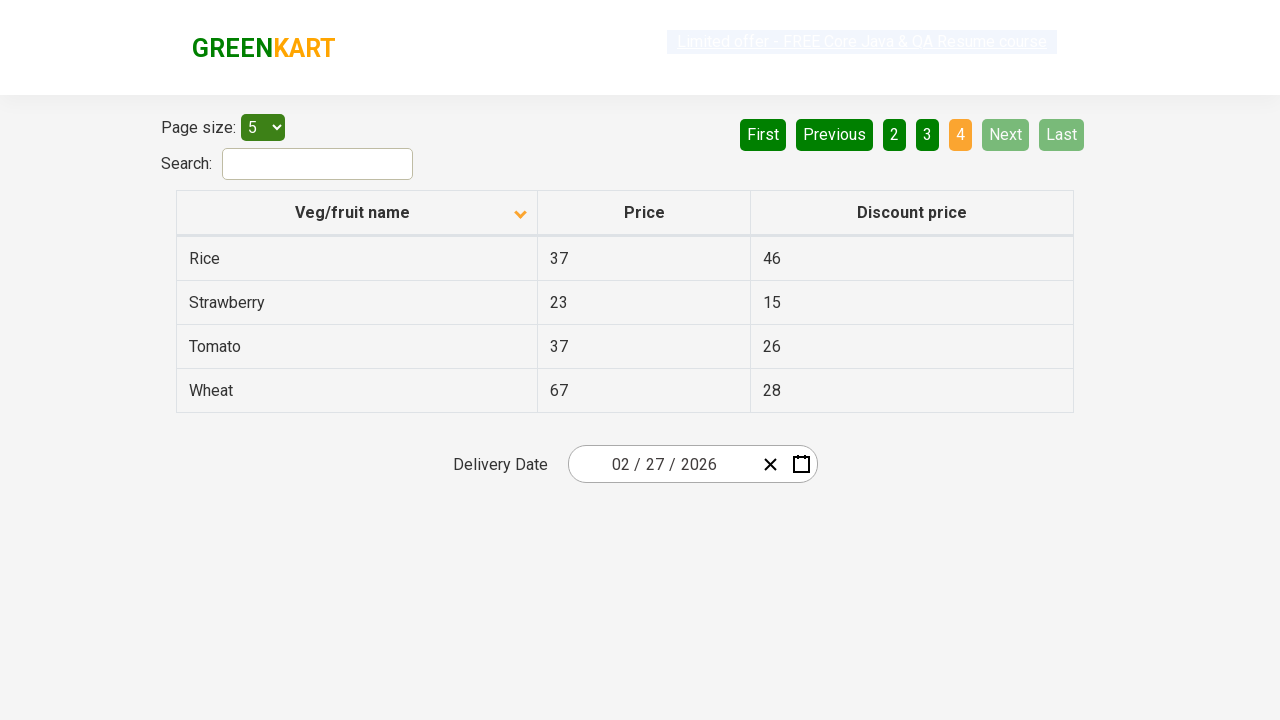